Tests that toggle and label controls are hidden when editing a todo item.

Starting URL: https://demo.playwright.dev/todomvc

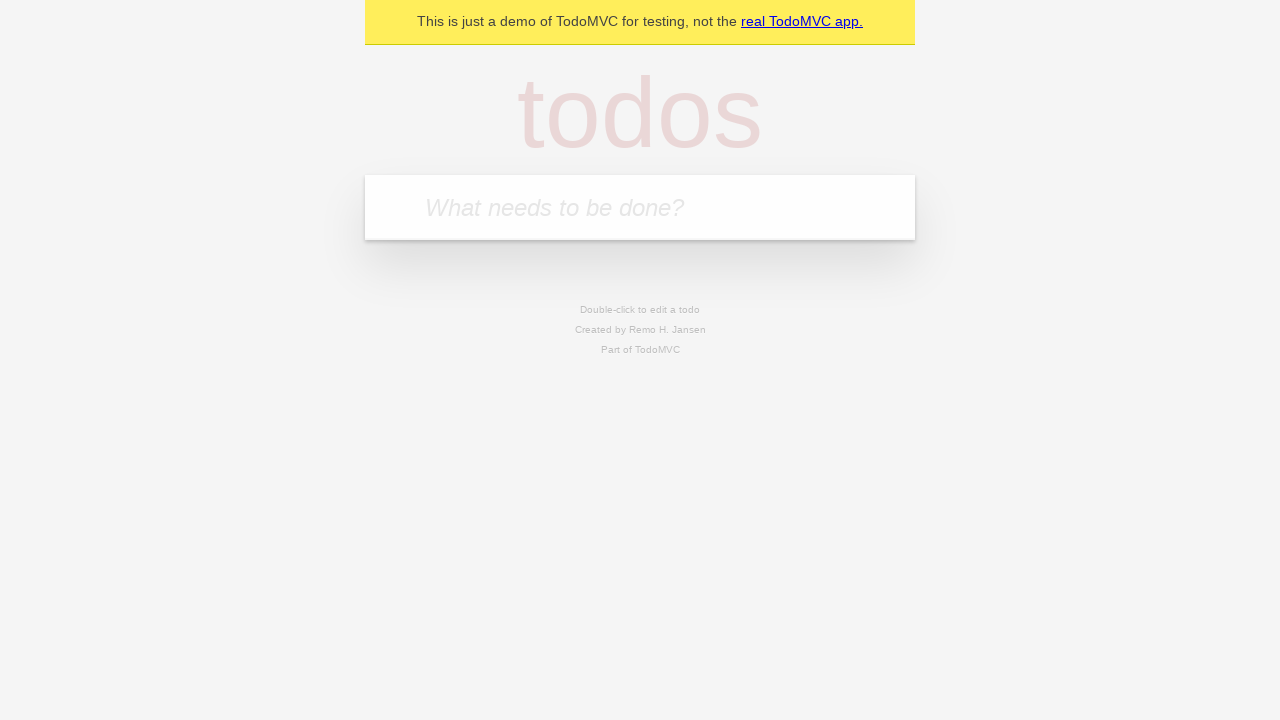

Filled new todo input with 'buy some cheese' on .new-todo
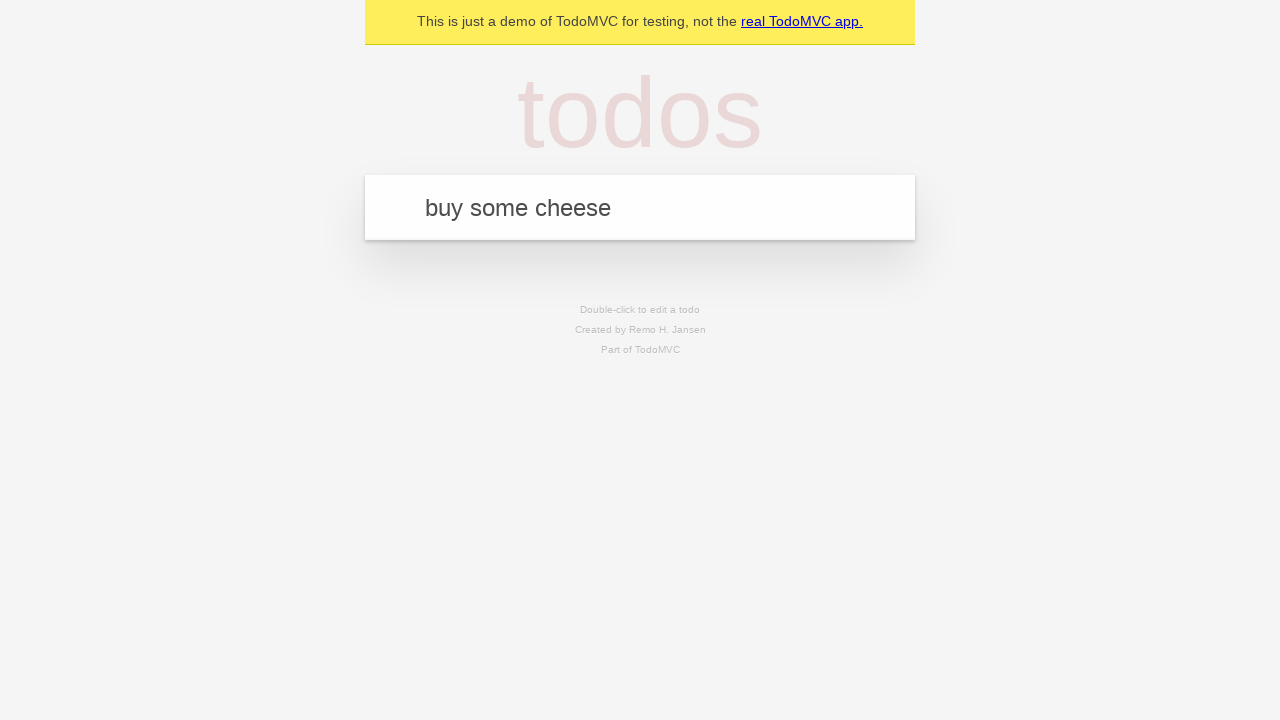

Pressed Enter to add first todo on .new-todo
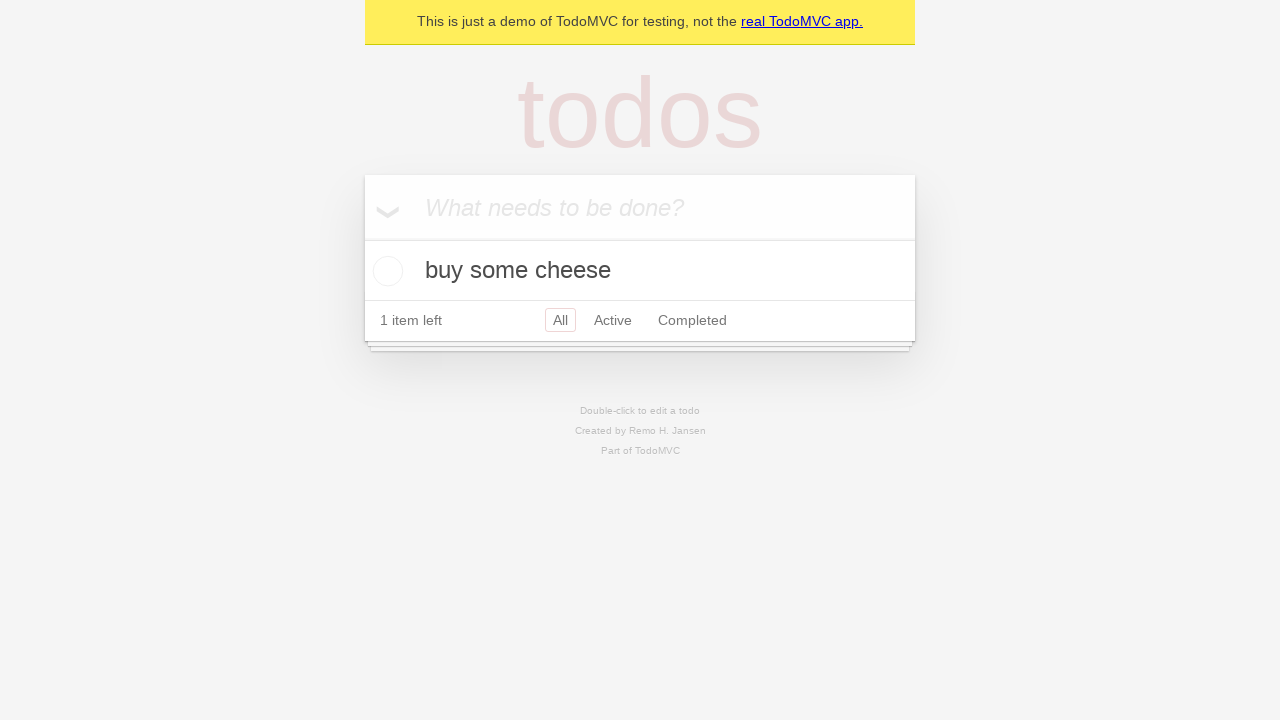

Filled new todo input with 'feed the cat' on .new-todo
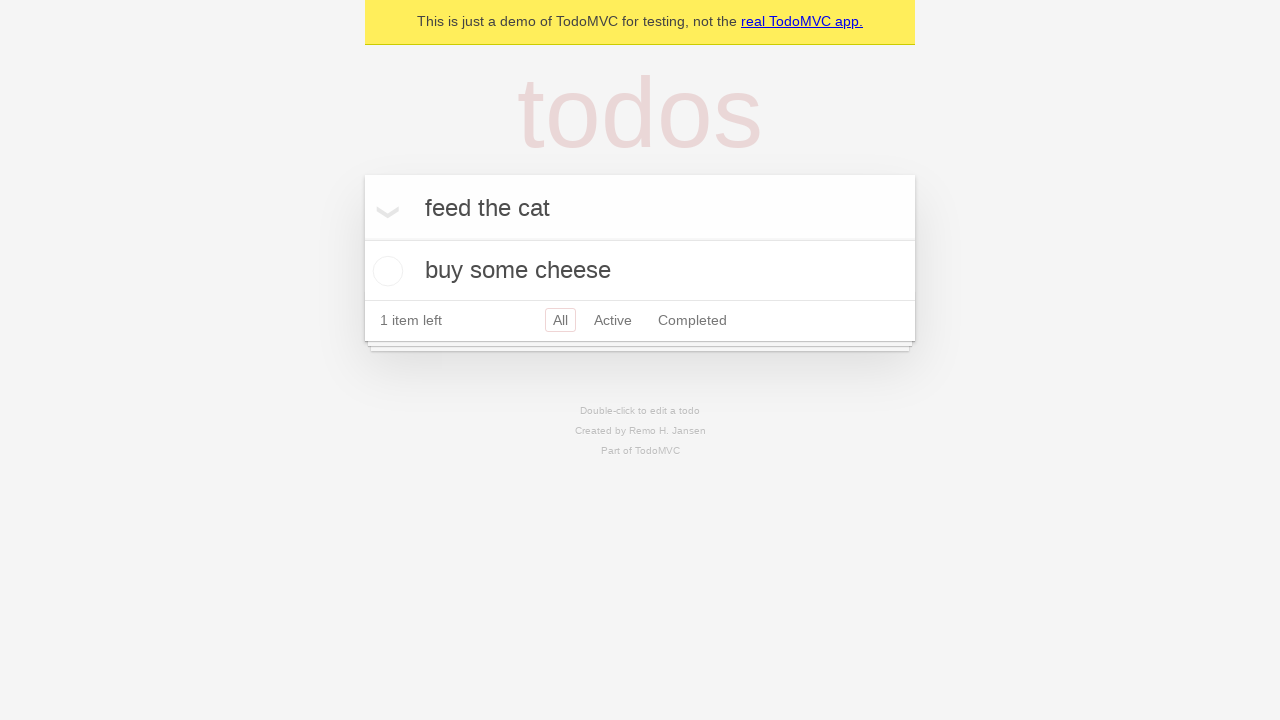

Pressed Enter to add second todo on .new-todo
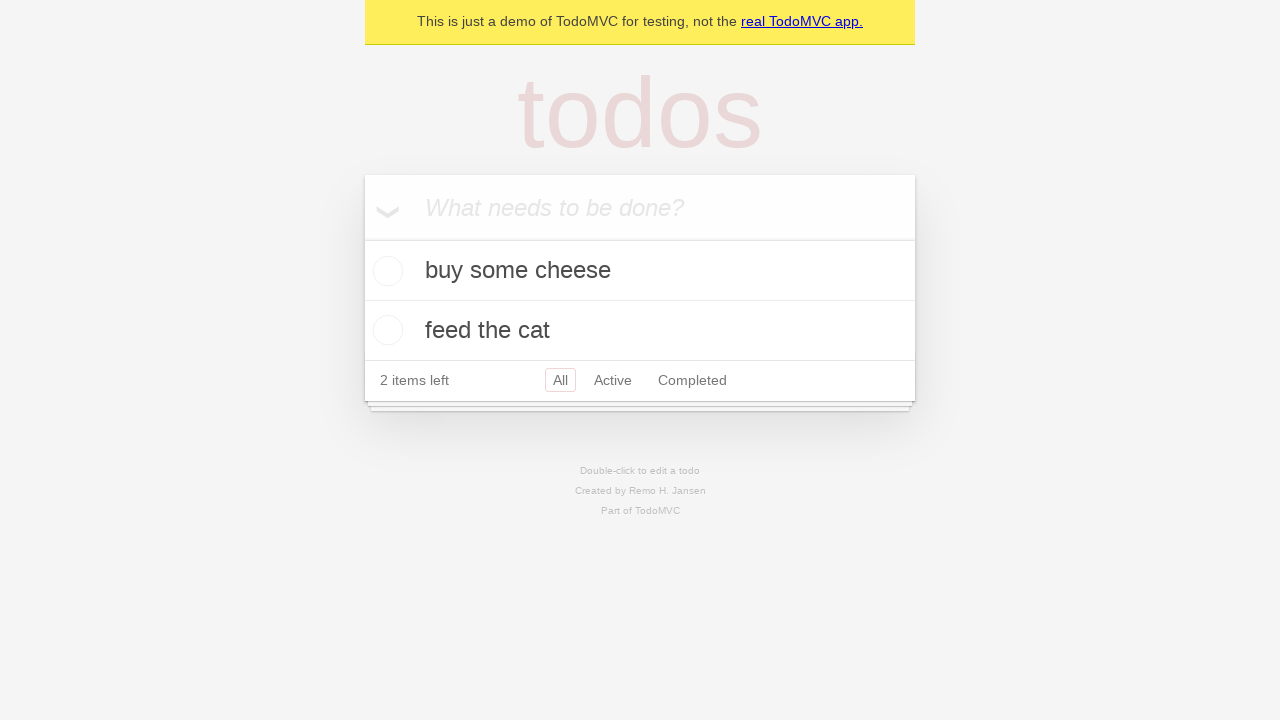

Filled new todo input with 'book a doctors appointment' on .new-todo
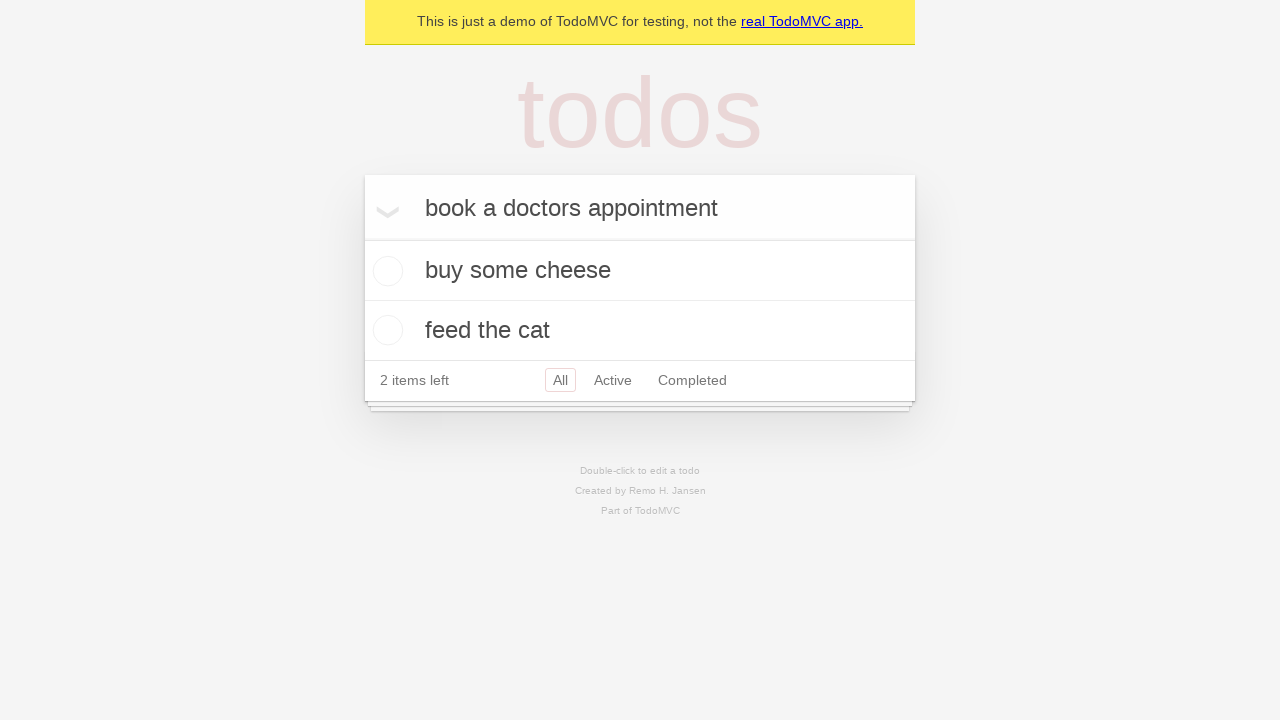

Pressed Enter to add third todo on .new-todo
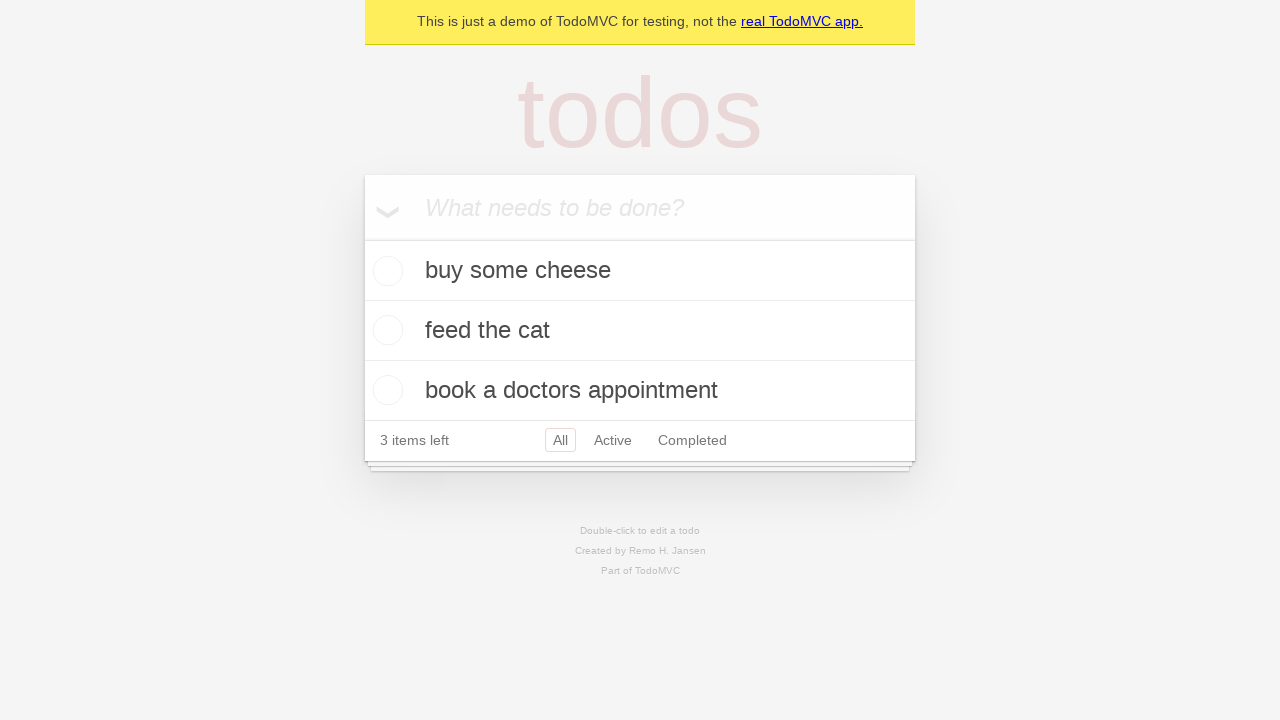

Located second todo item in list
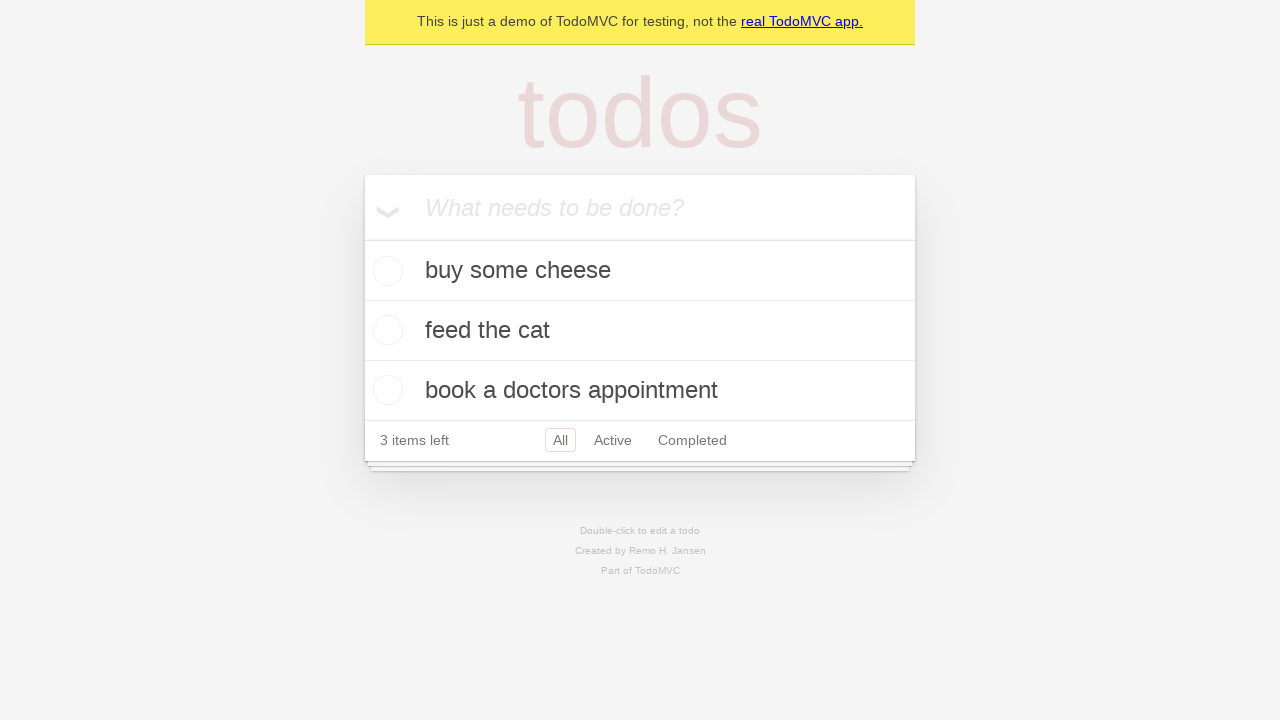

Double-clicked second todo to enter edit mode at (640, 331) on .todo-list li >> nth=1
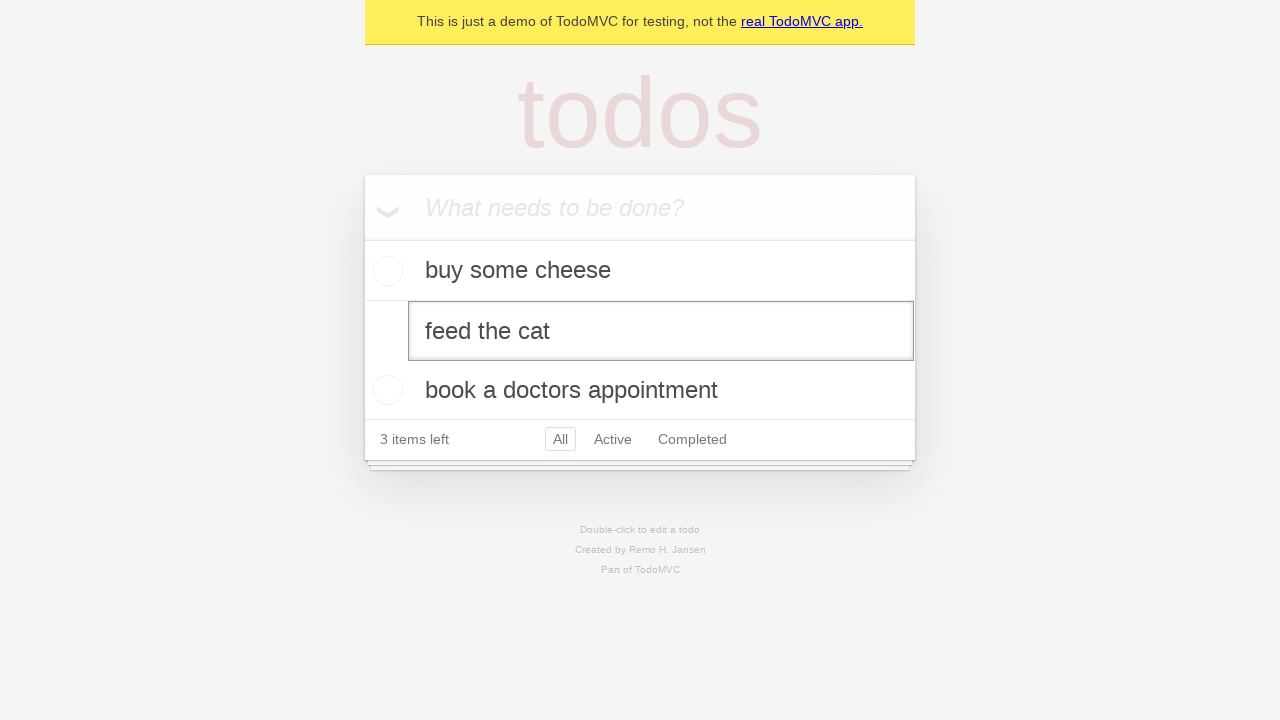

Waited for todo item to enter edit mode
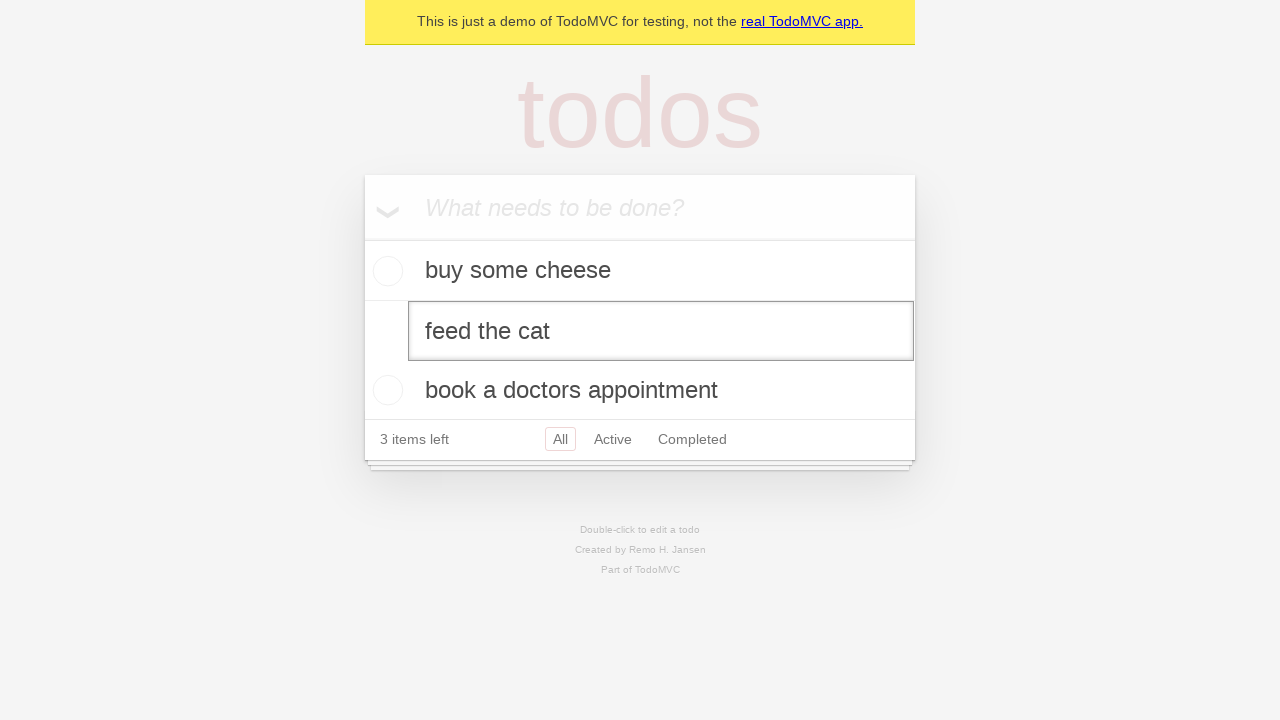

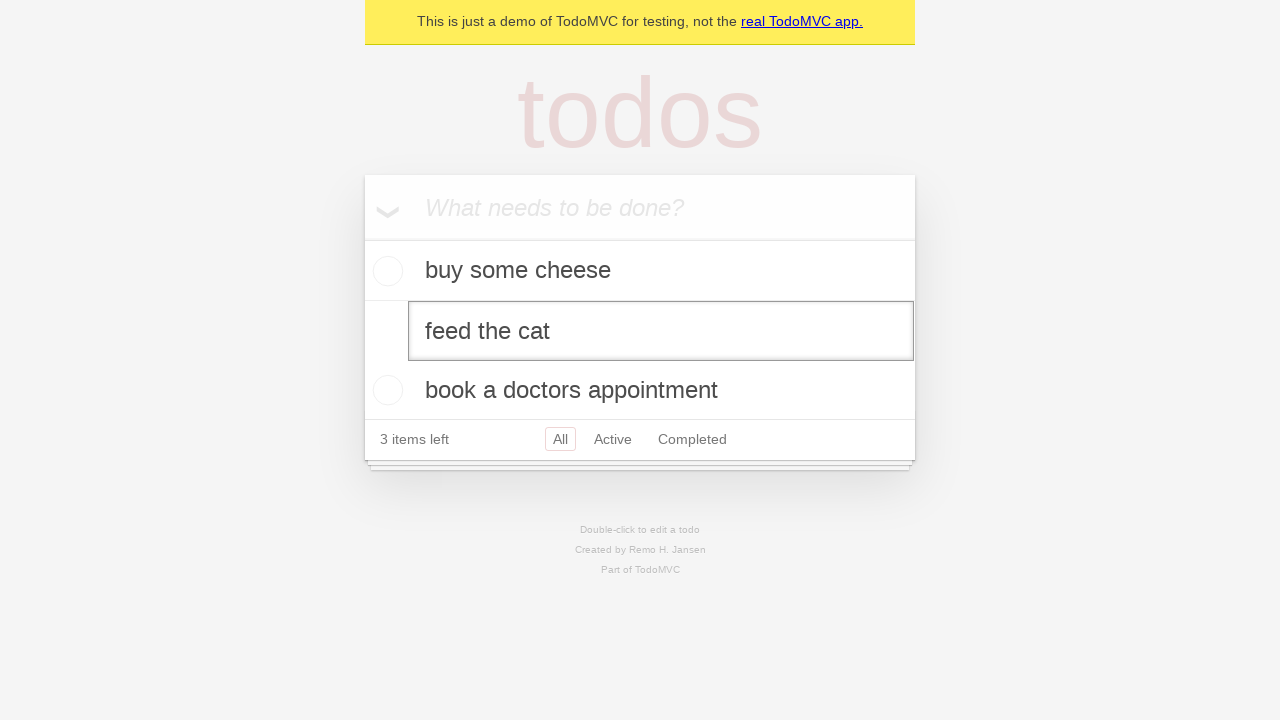